Tests the search functionality on python.org by entering a search term and clicking the search button, then verifying results are displayed

Starting URL: https://www.python.org

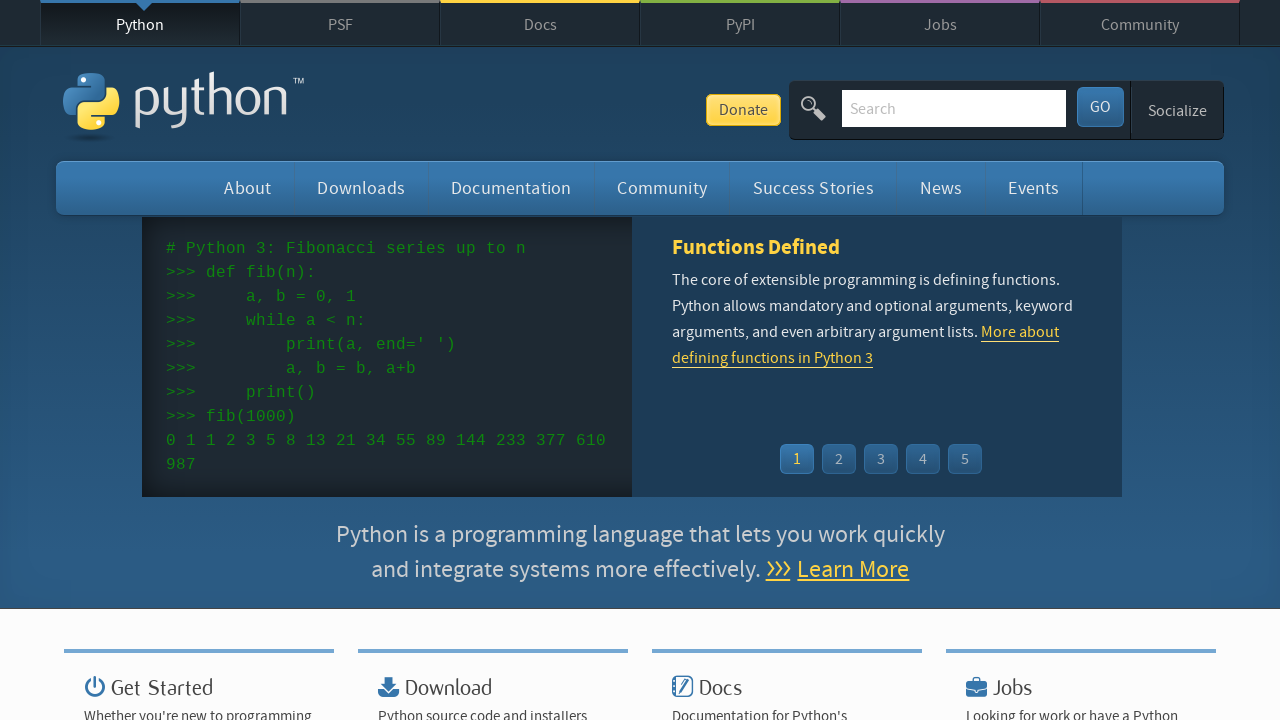

Verified page title contains 'Python'
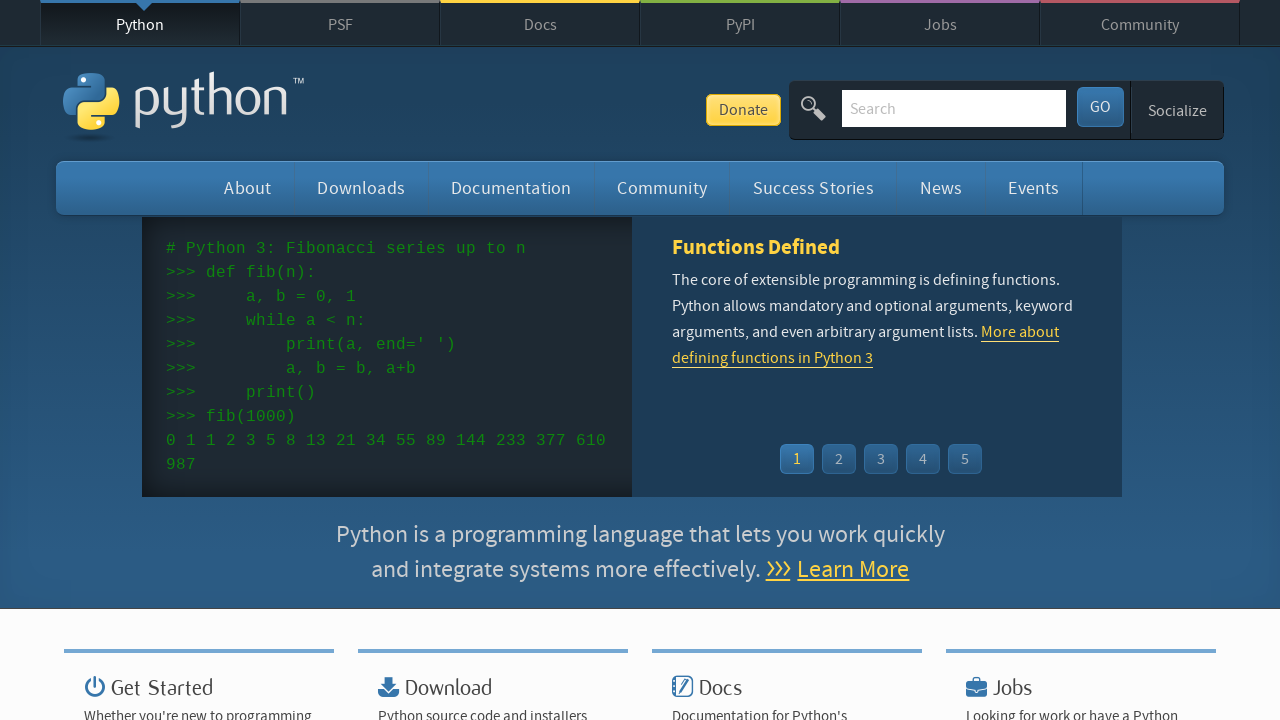

Filled search box with 'pyton' on input[name='q']
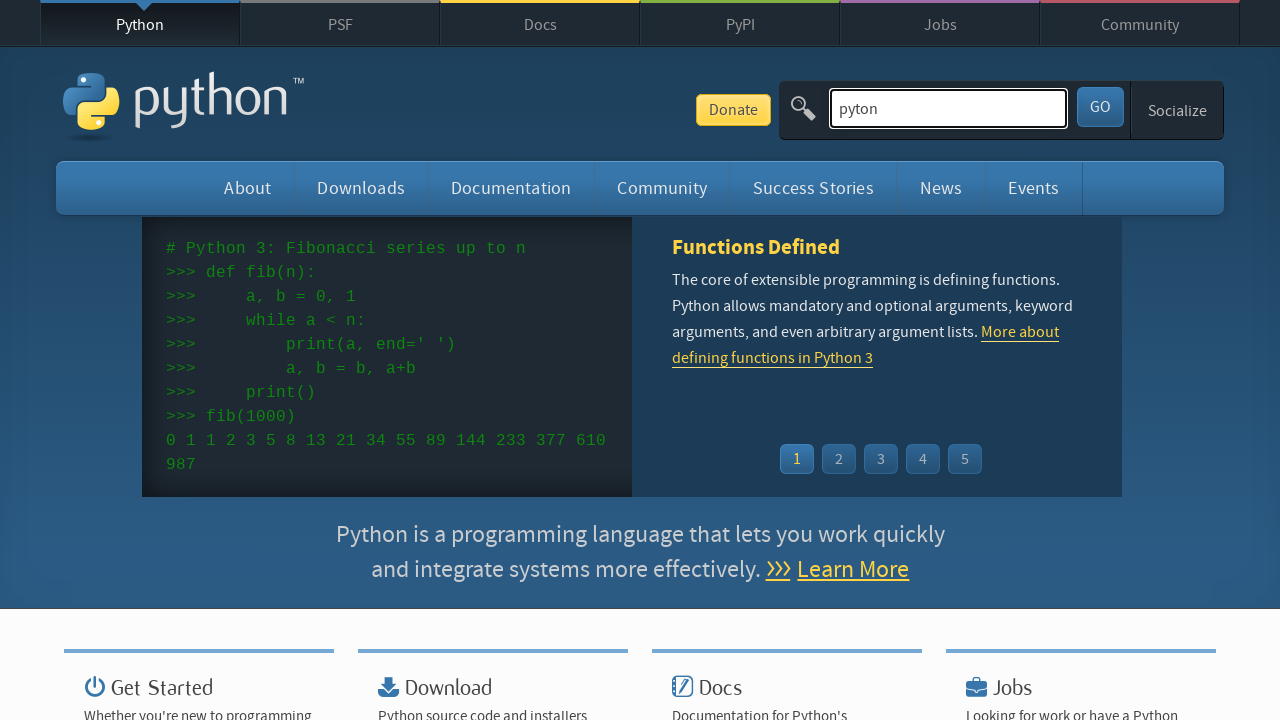

Clicked search button to perform search at (1100, 107) on button[type='submit']
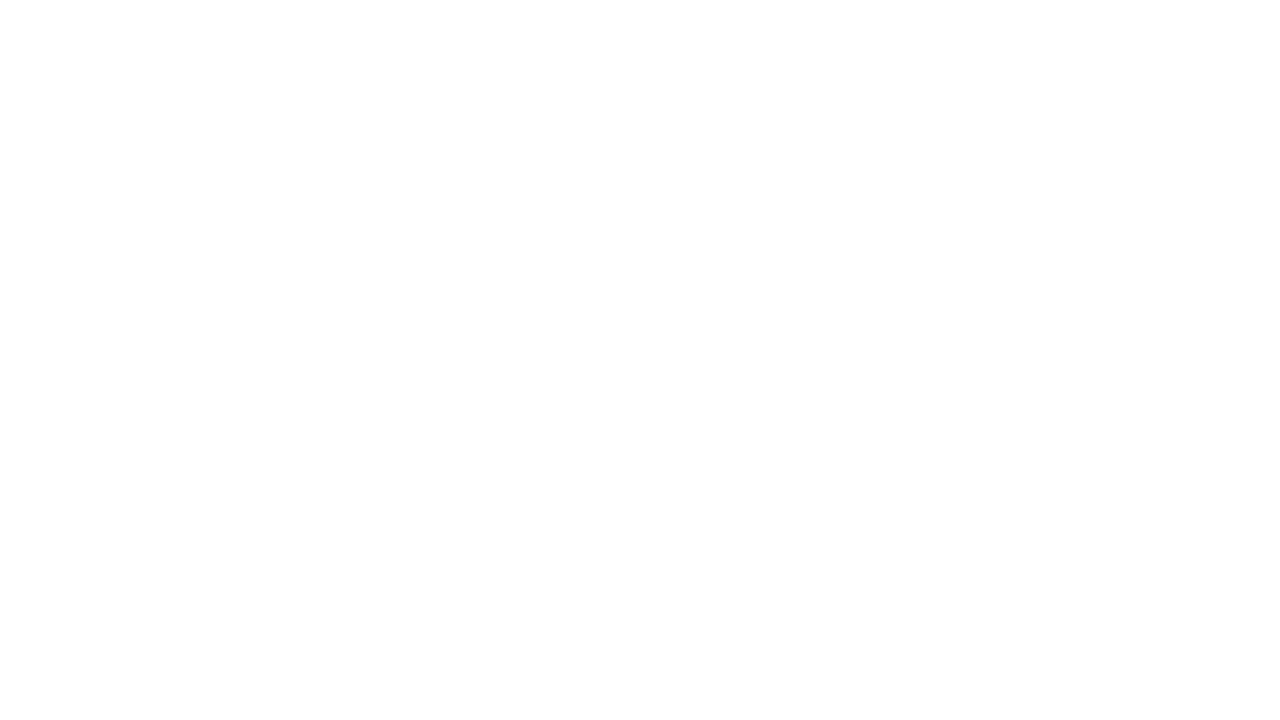

Search results loaded and displayed
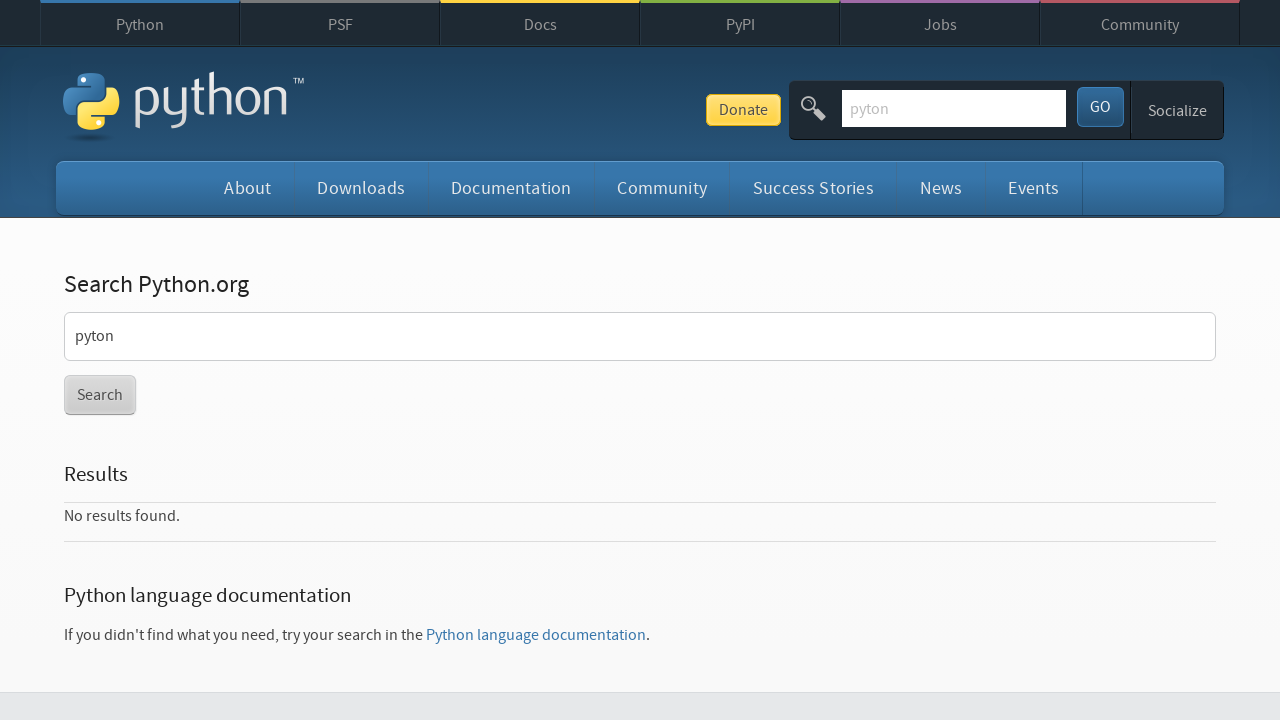

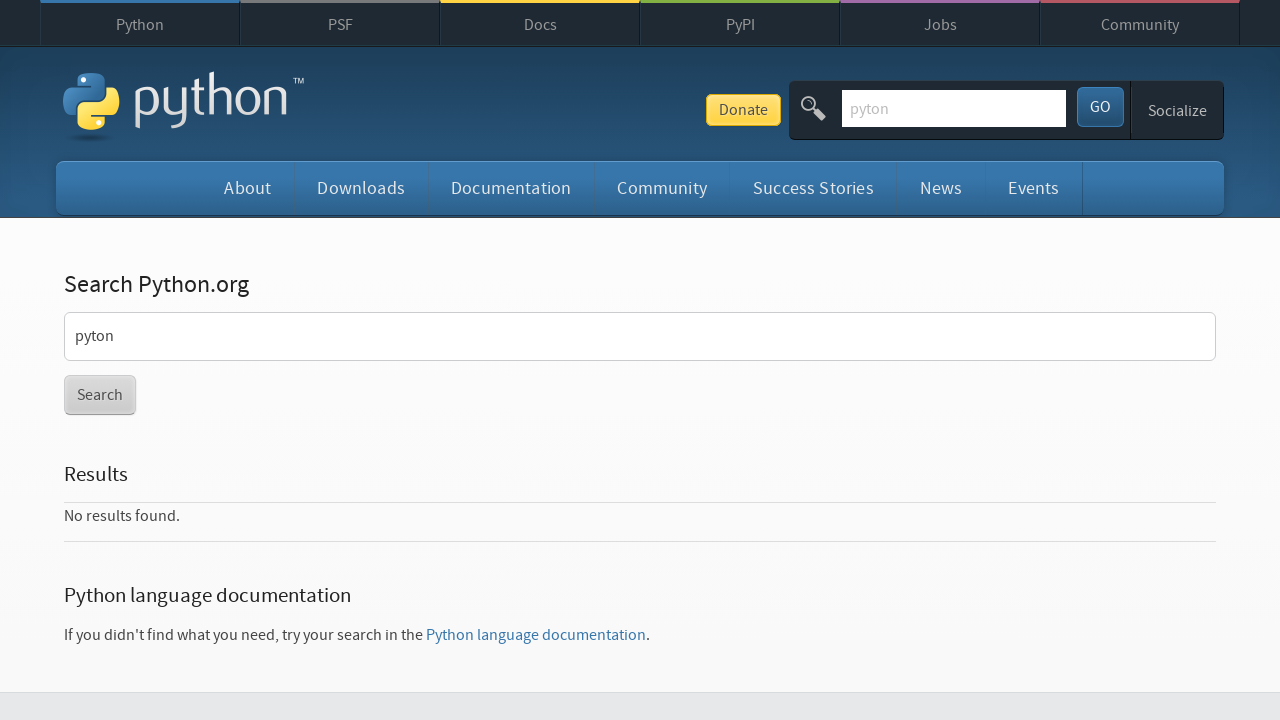